Tests that a todo item is removed when edited to an empty string

Starting URL: https://demo.playwright.dev/todomvc

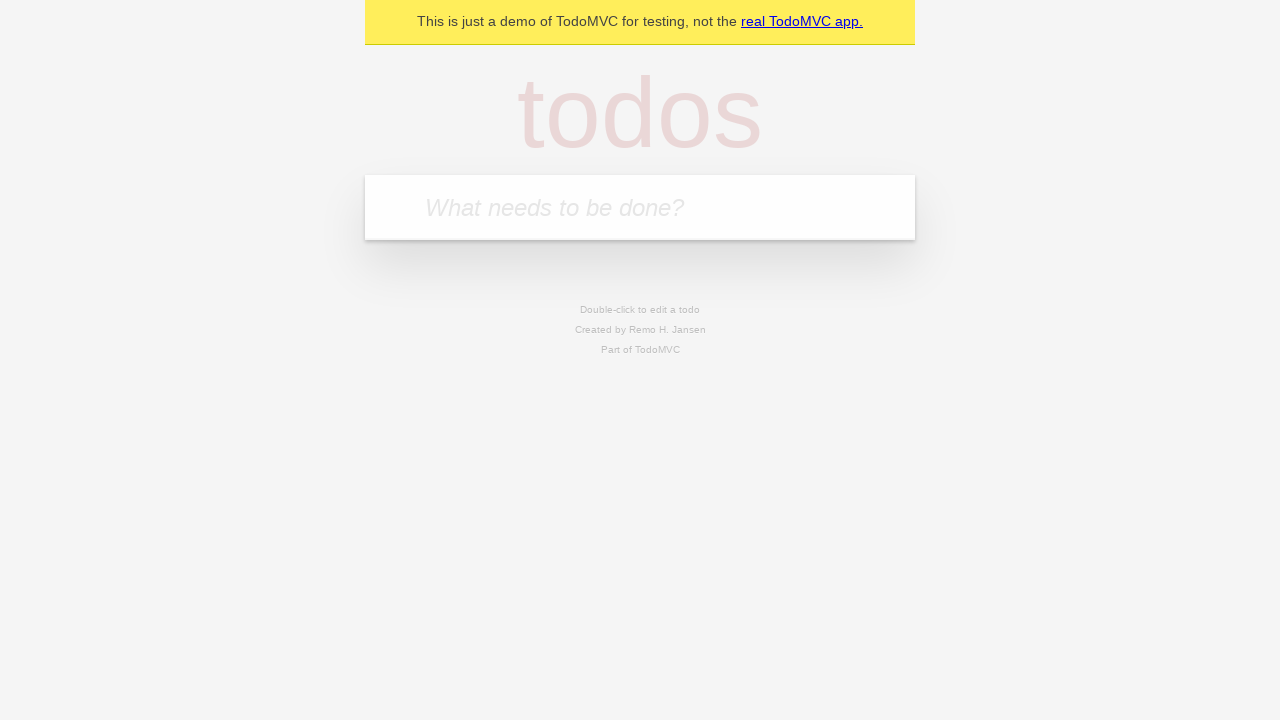

Filled todo input with 'buy some cheese' on internal:attr=[placeholder="What needs to be done?"i]
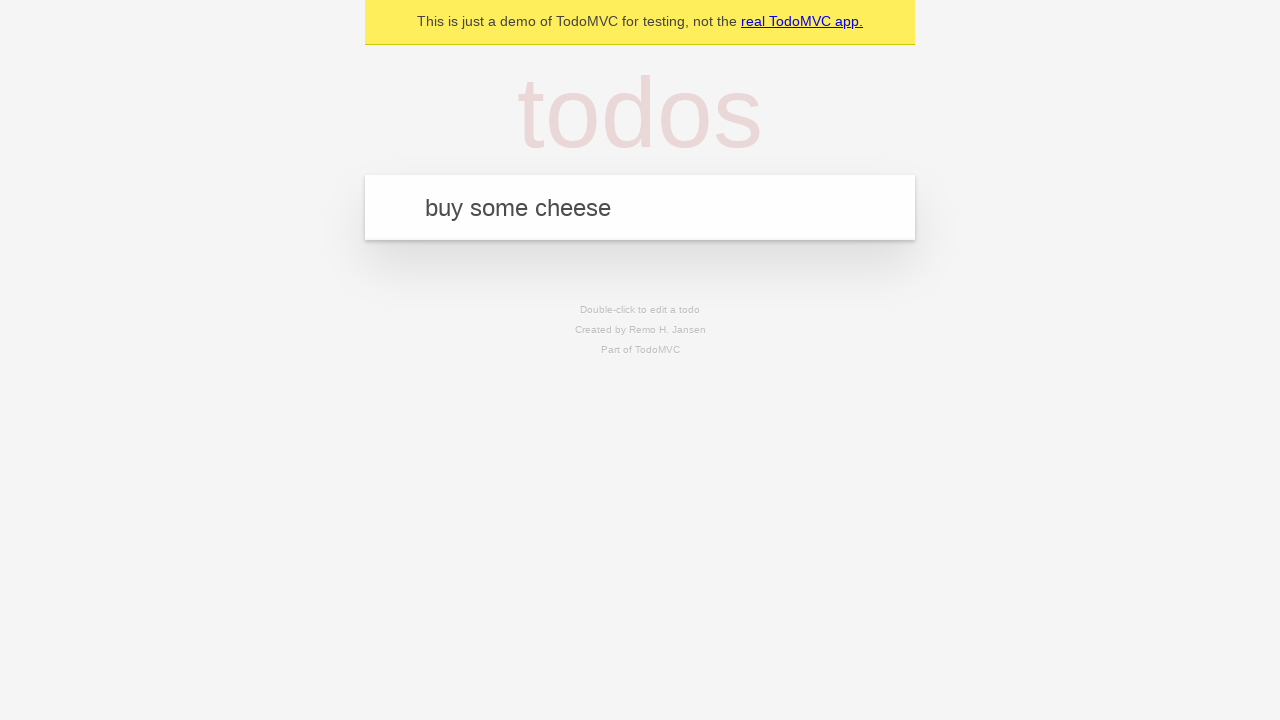

Pressed Enter to add todo item 'buy some cheese' on internal:attr=[placeholder="What needs to be done?"i]
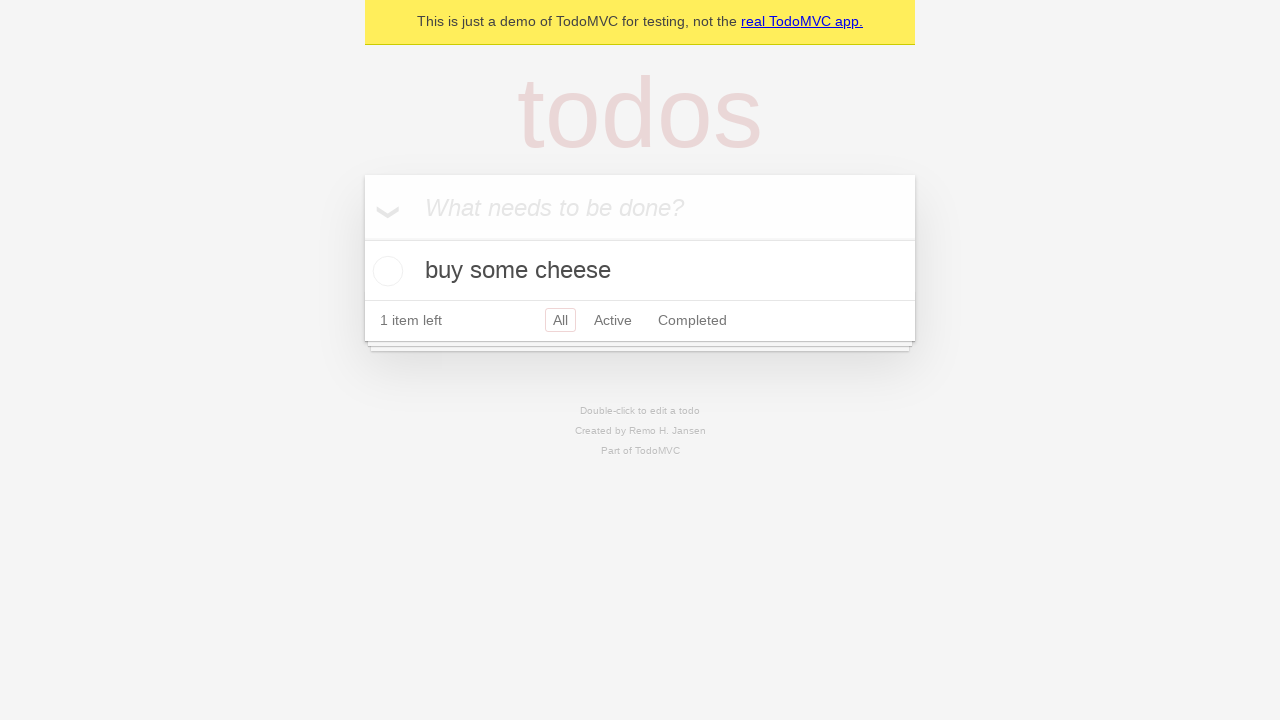

Filled todo input with 'feed the cat' on internal:attr=[placeholder="What needs to be done?"i]
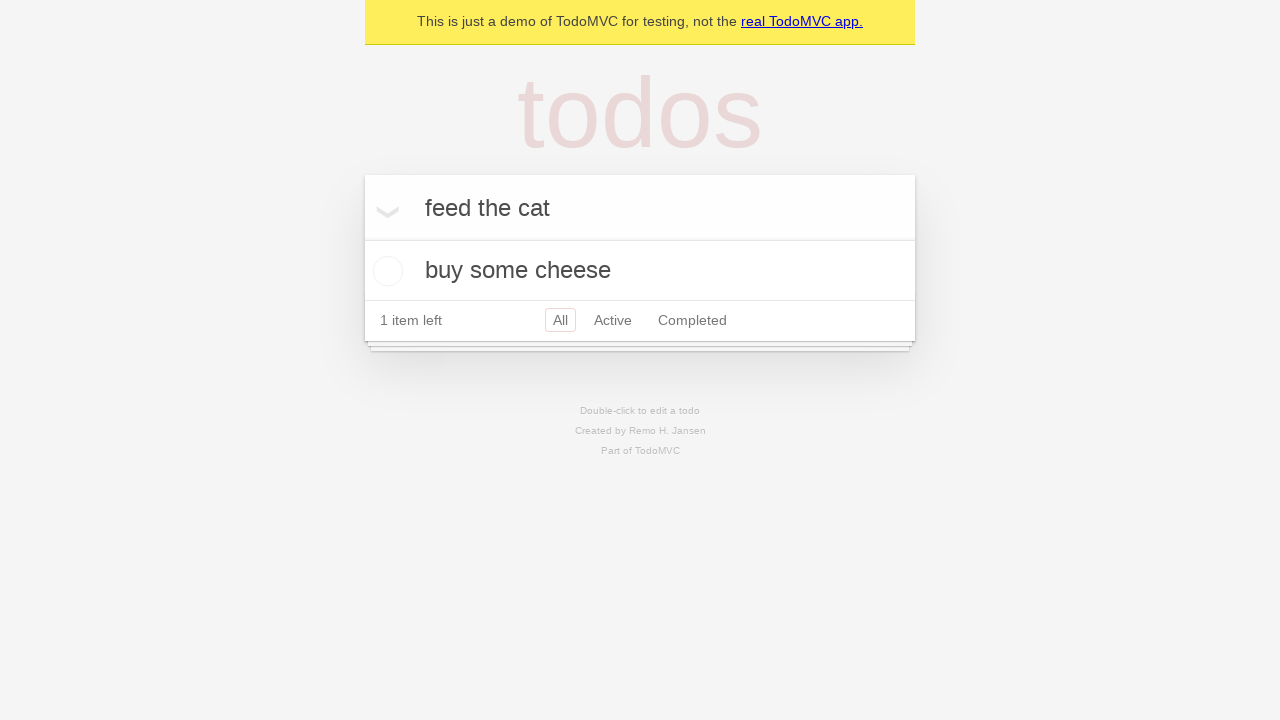

Pressed Enter to add todo item 'feed the cat' on internal:attr=[placeholder="What needs to be done?"i]
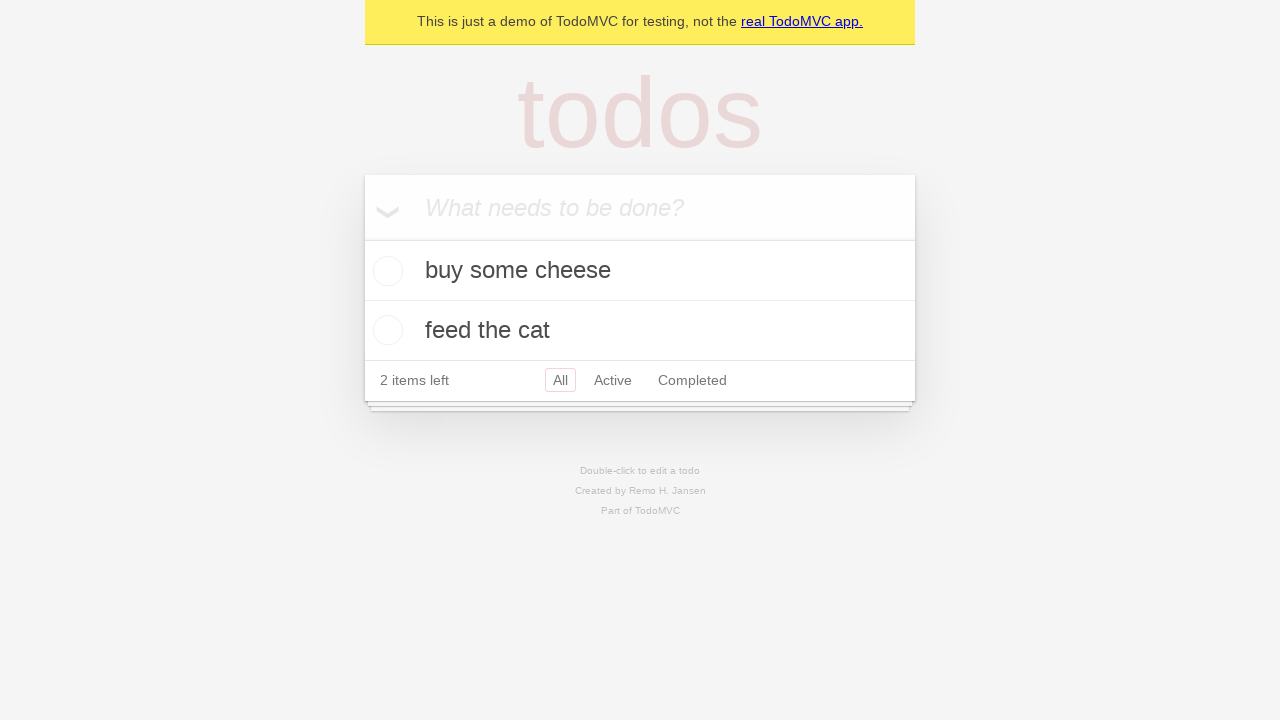

Filled todo input with 'book a doctors appointment' on internal:attr=[placeholder="What needs to be done?"i]
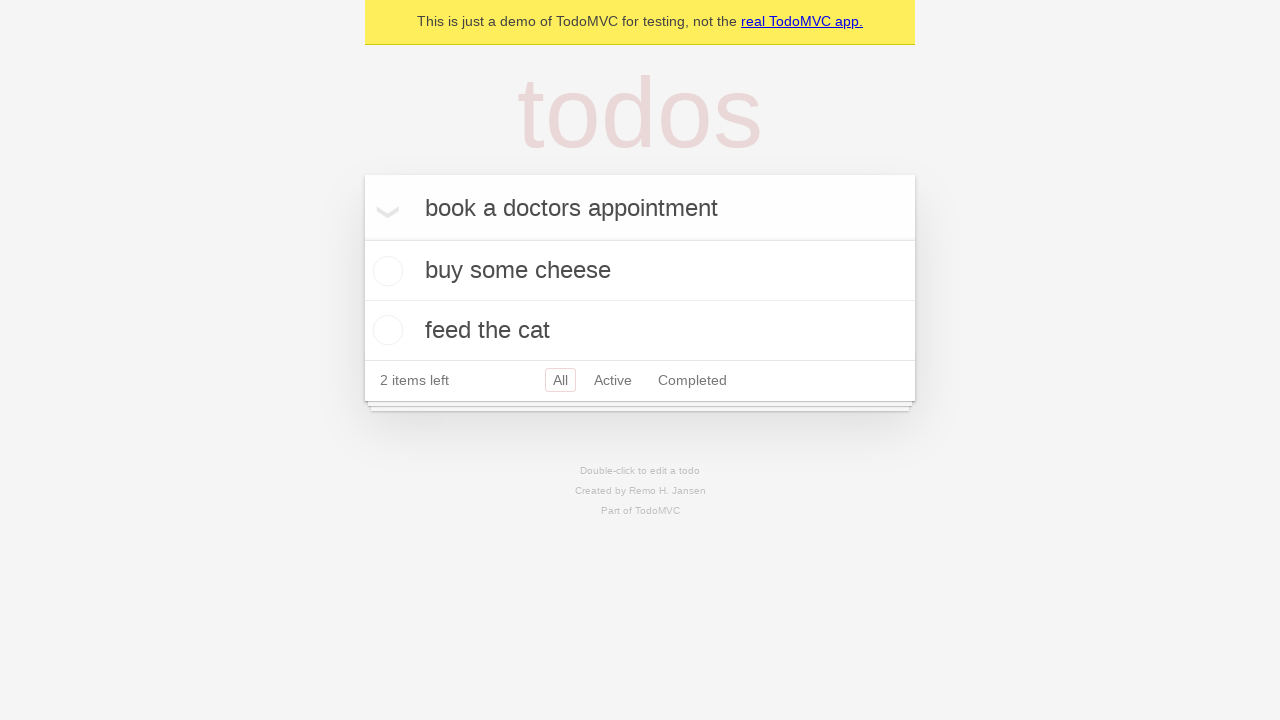

Pressed Enter to add todo item 'book a doctors appointment' on internal:attr=[placeholder="What needs to be done?"i]
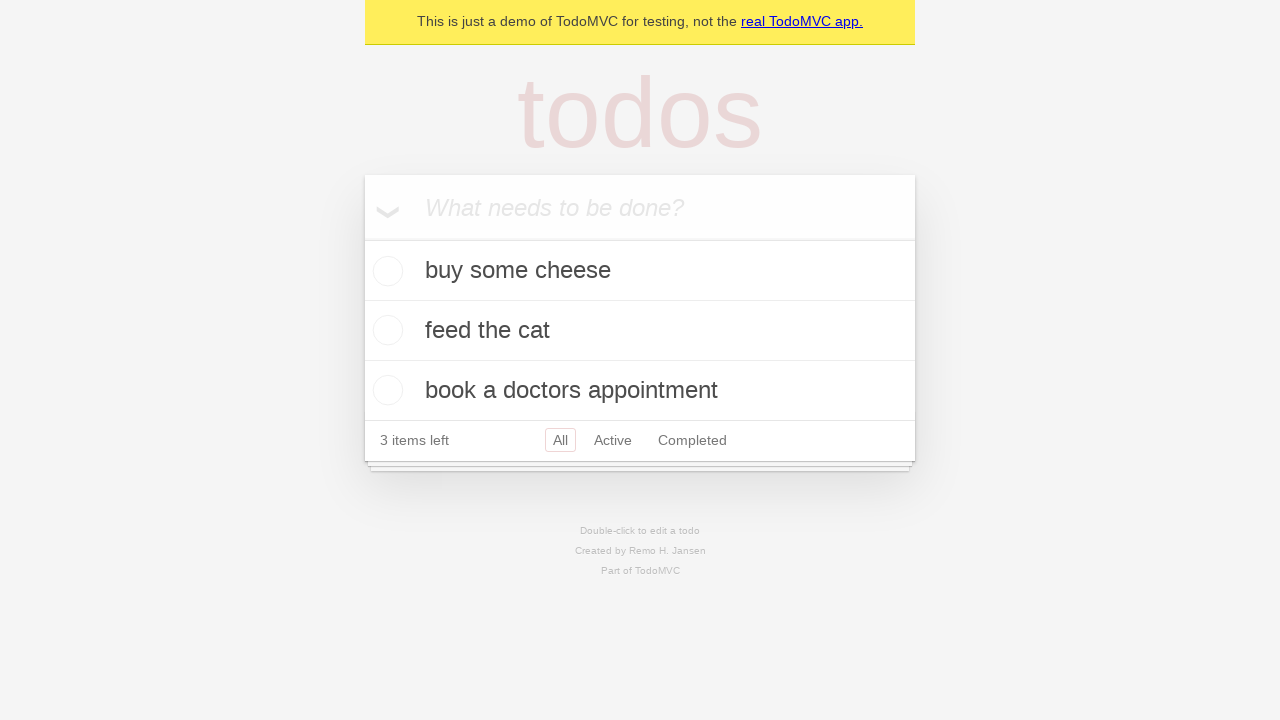

Verified that 3 todo items were created in localStorage
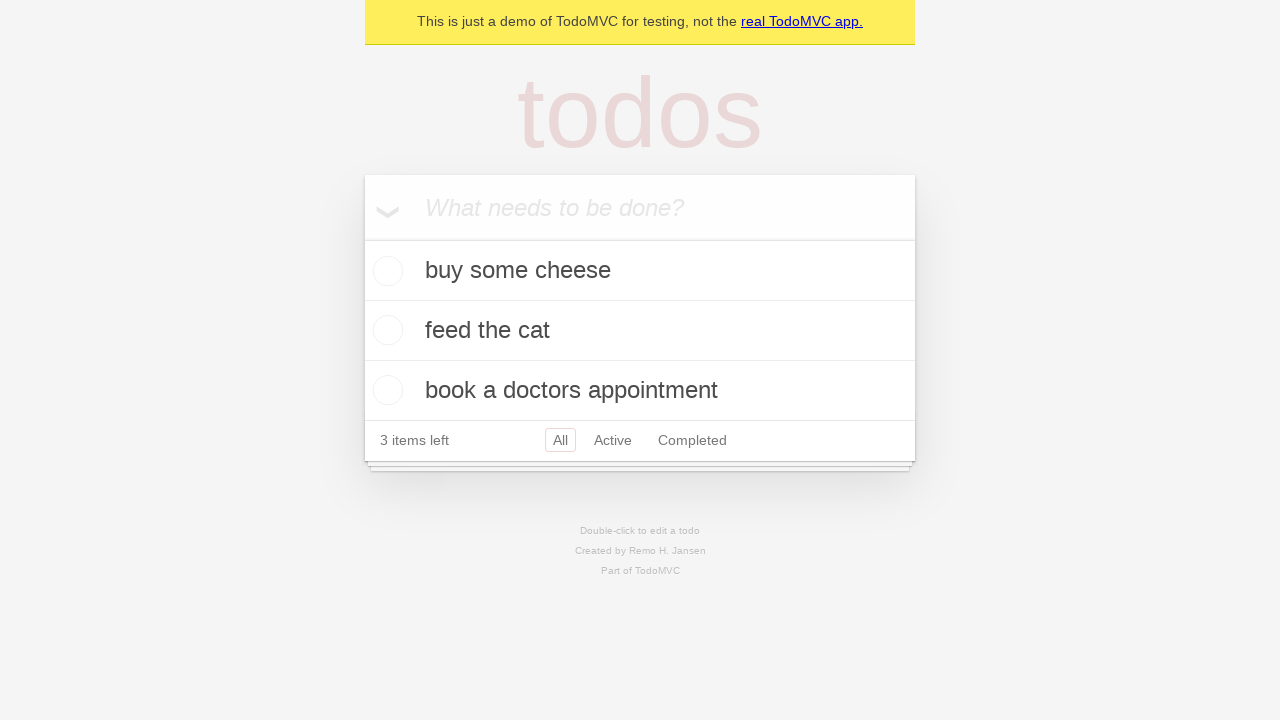

Double-clicked second todo item to enter edit mode at (640, 331) on internal:testid=[data-testid="todo-item"s] >> nth=1
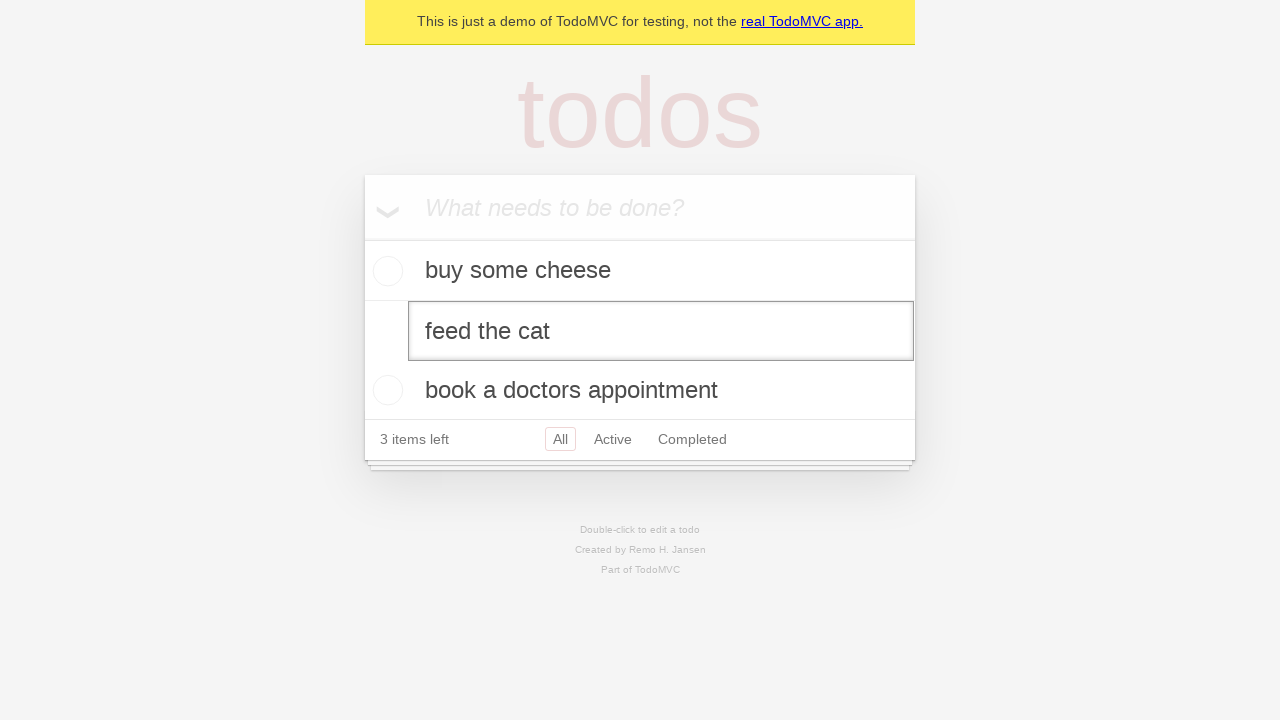

Cleared the text in the second todo item edit field on internal:testid=[data-testid="todo-item"s] >> nth=1 >> internal:role=textbox[nam
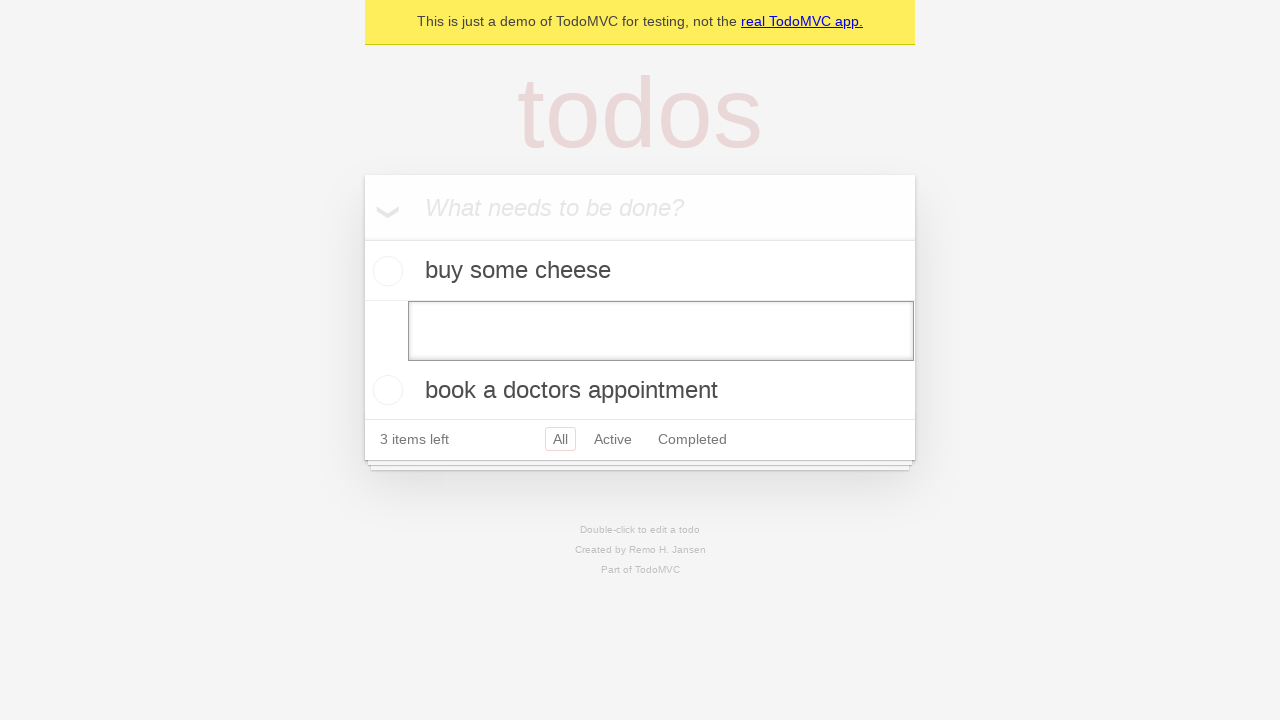

Pressed Enter to confirm empty edit, removing the todo item on internal:testid=[data-testid="todo-item"s] >> nth=1 >> internal:role=textbox[nam
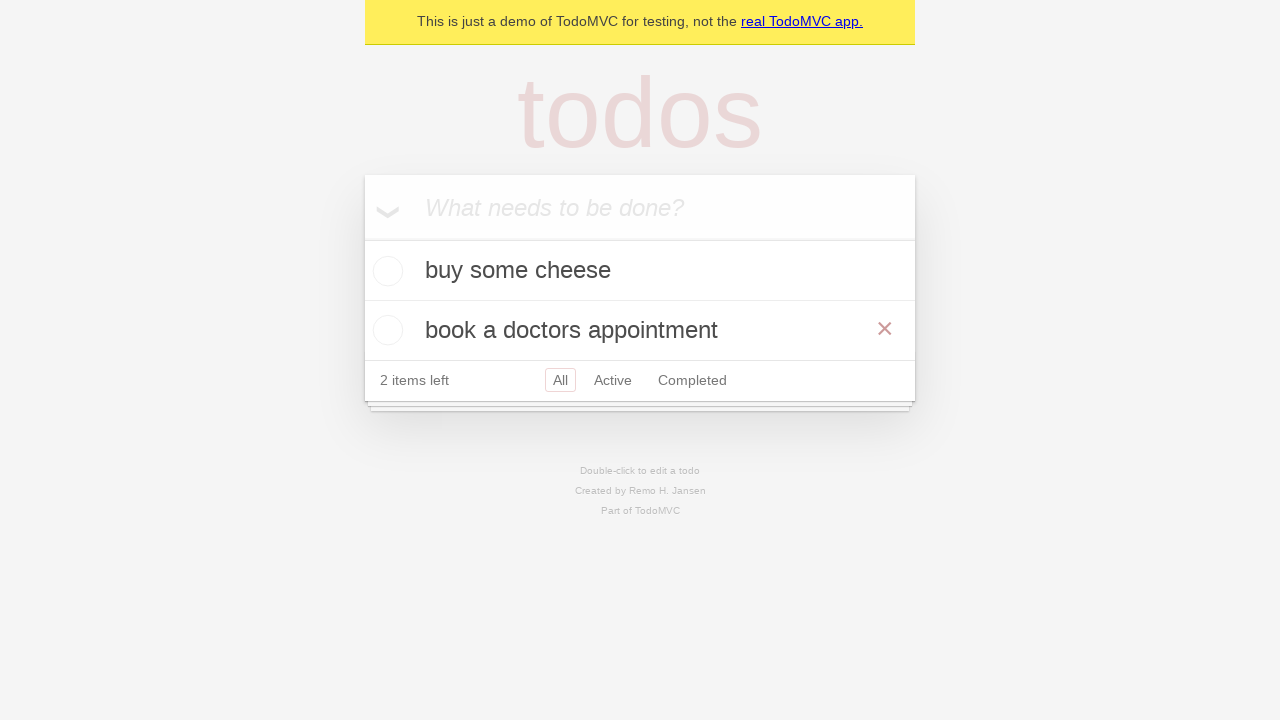

Verified that only 2 todo items remain after deletion
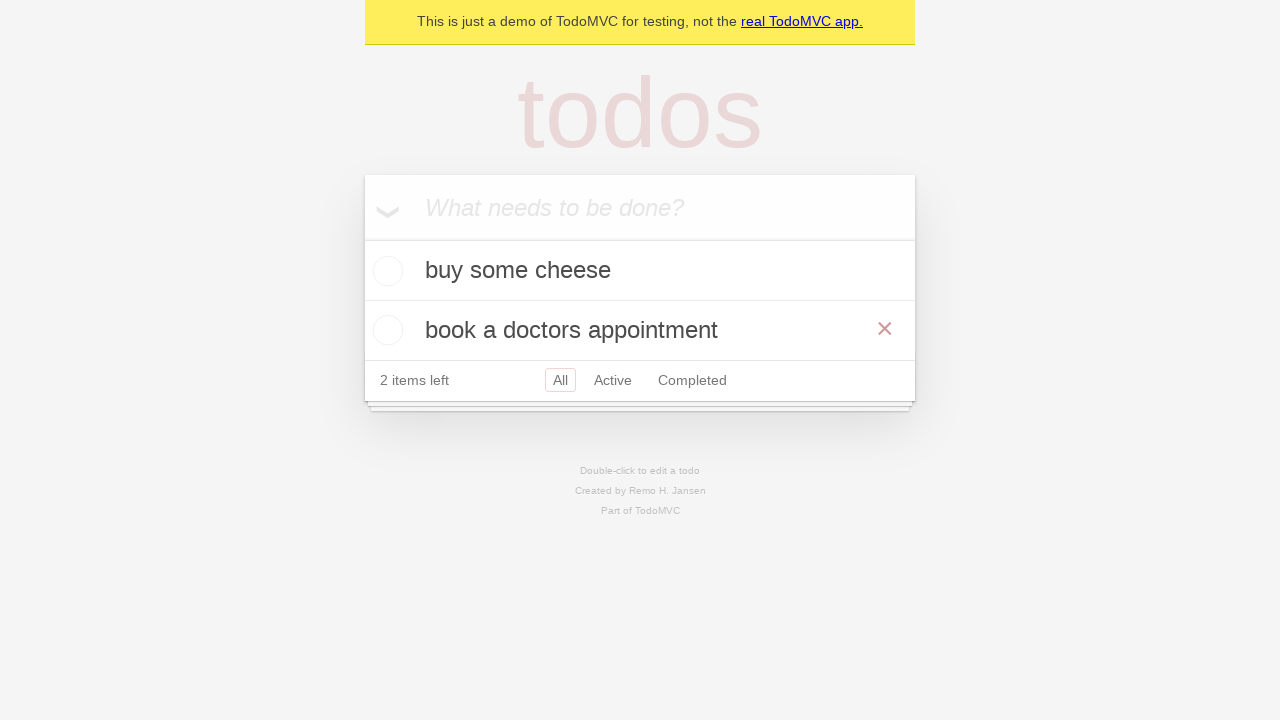

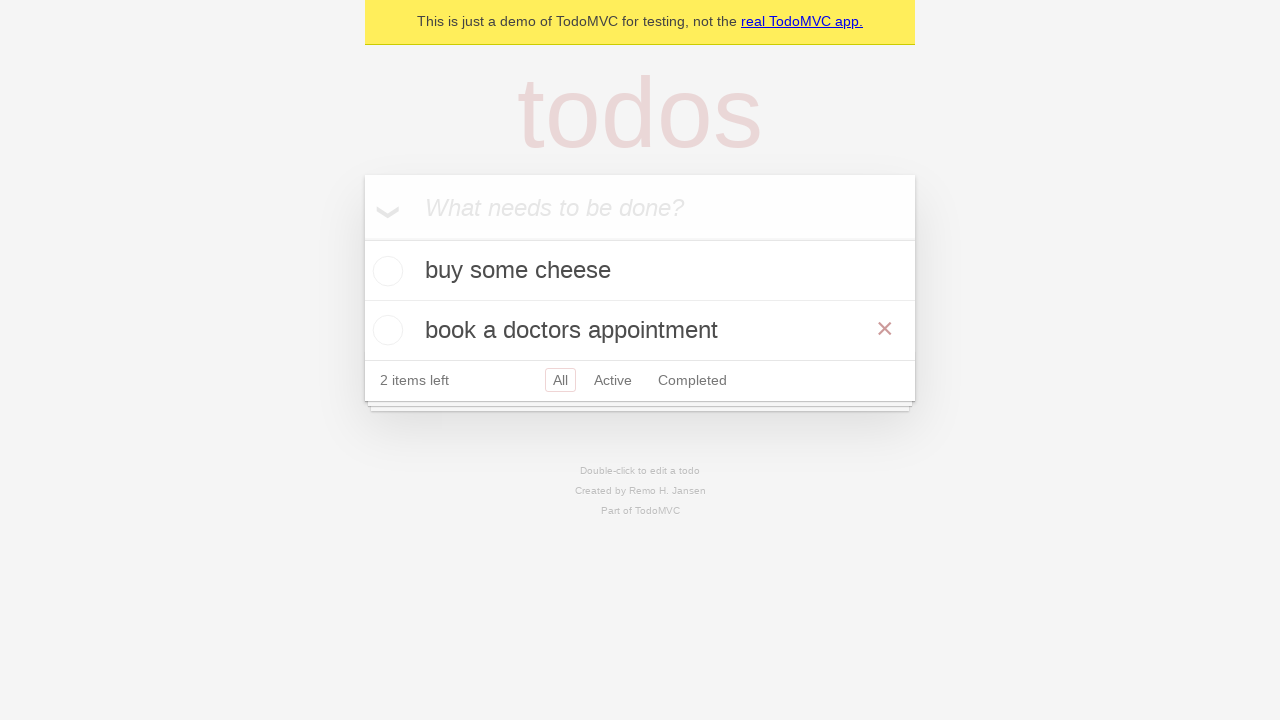